Tests auto-waiting functionality by clicking a button that triggers an AJAX request and waiting for the success message to appear

Starting URL: http://uitestingplayground.com/ajax

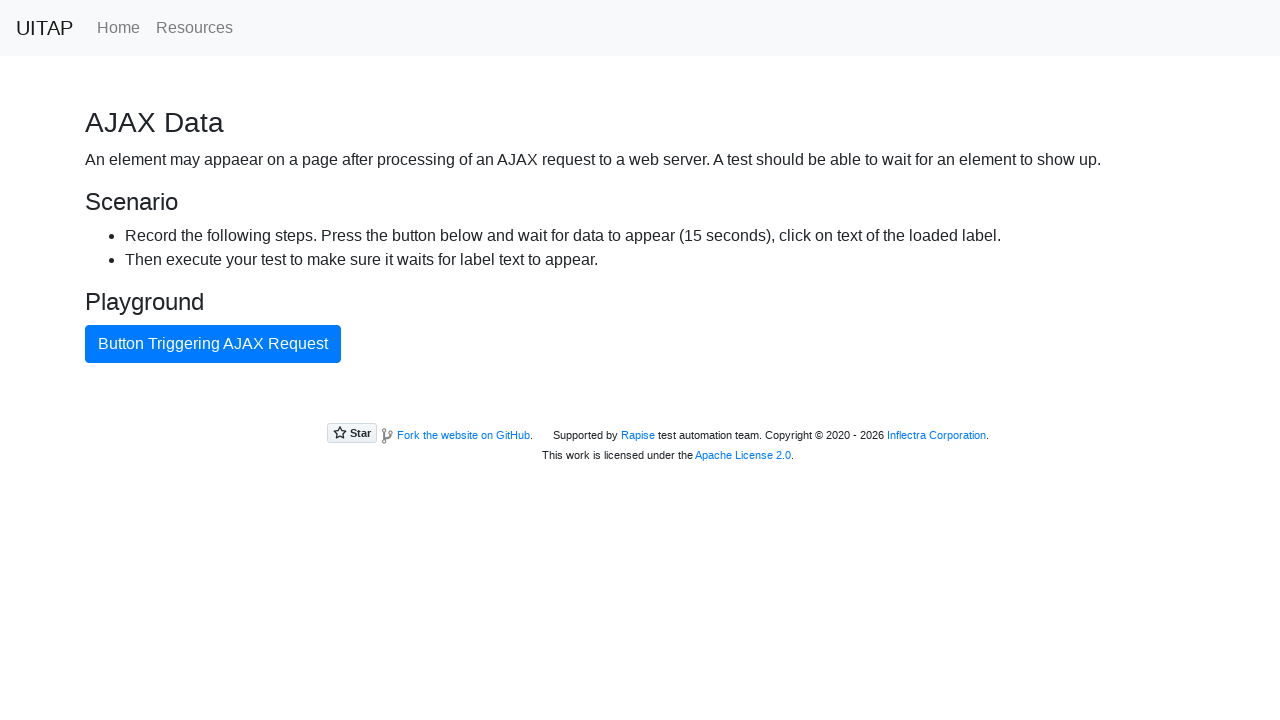

Clicked button triggering AJAX request at (213, 344) on internal:text="Button Triggering AJAX Request"i
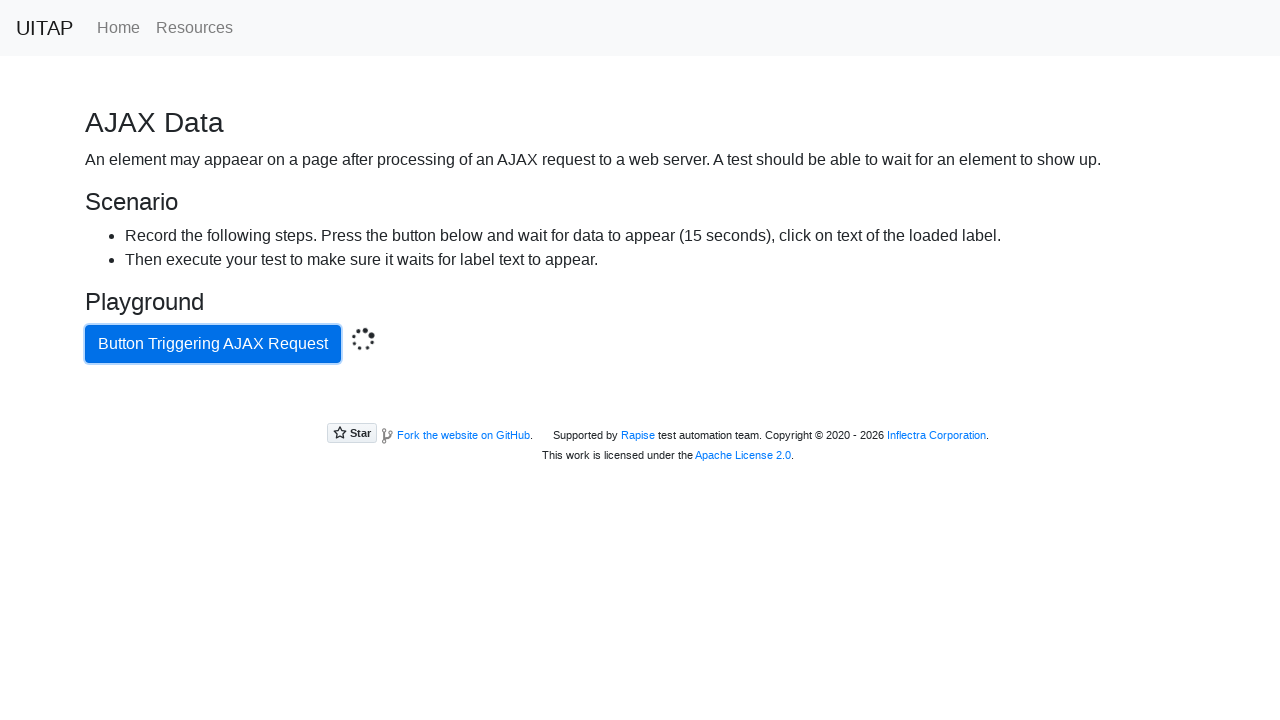

Success message element appeared
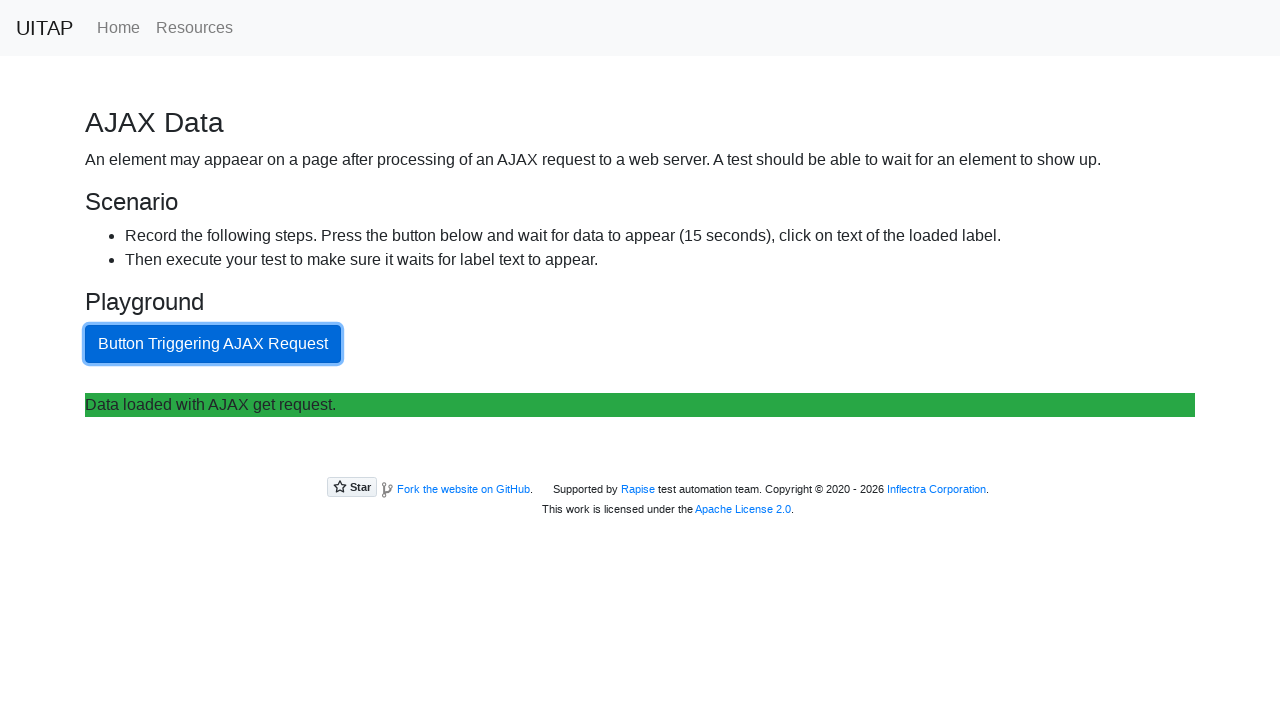

Retrieved success message text content
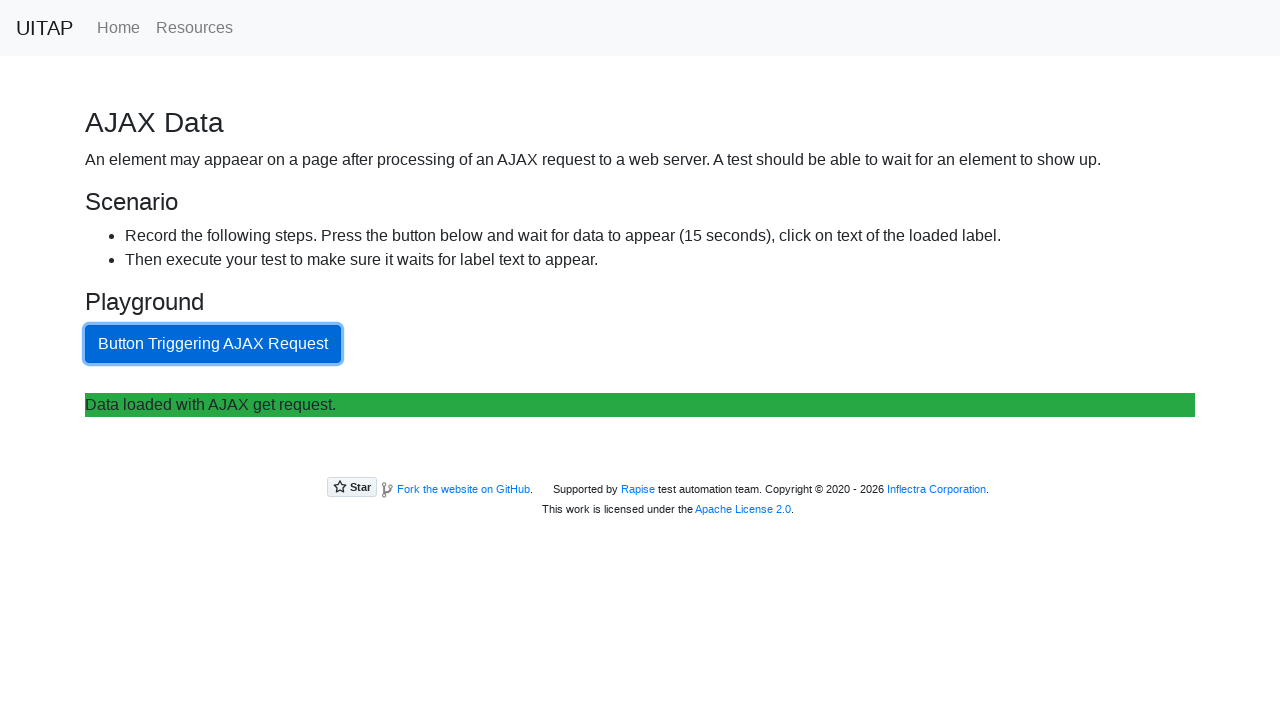

Verified success message text matches expected value
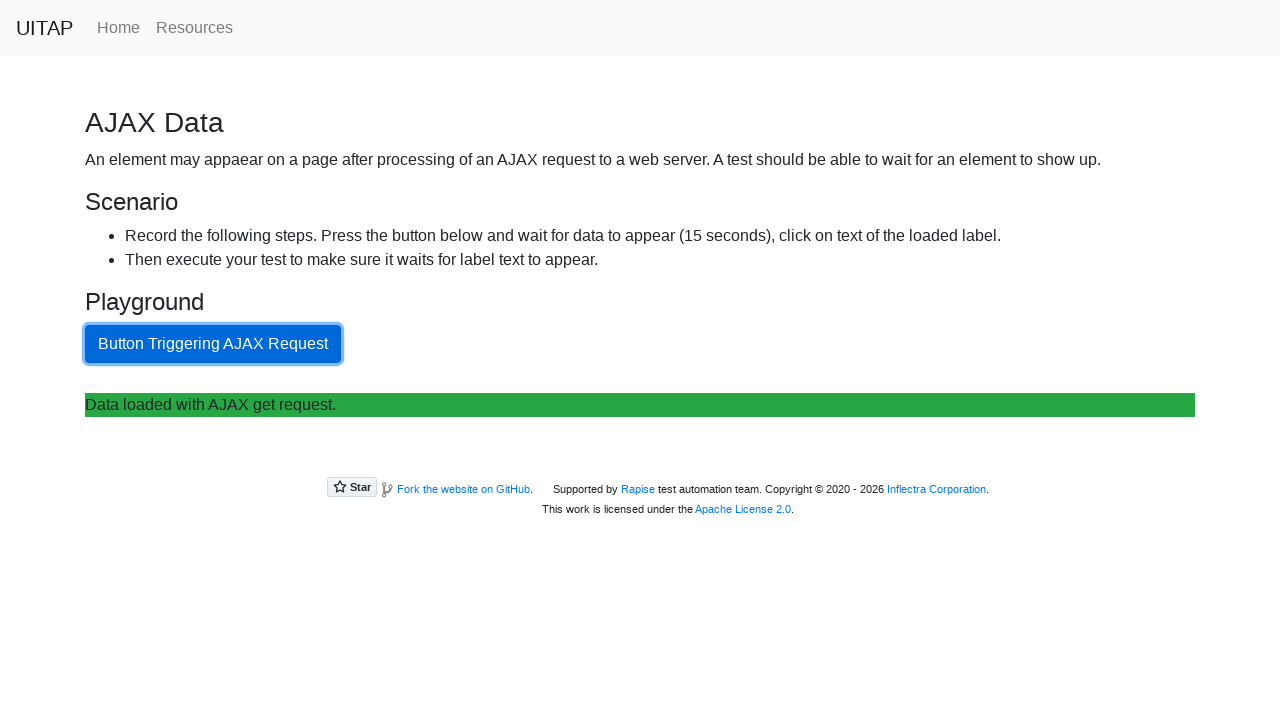

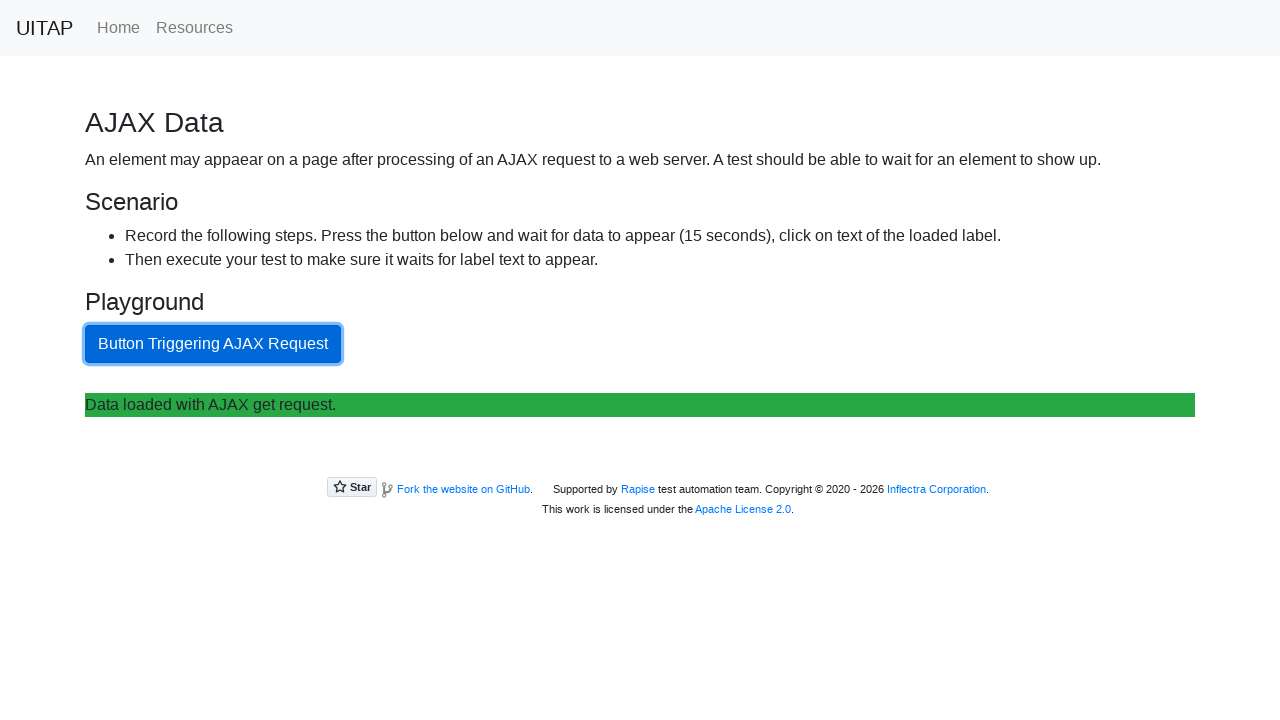